Tests that entering a valid 5-digit zip code navigates to the next registration page

Starting URL: https://www.sharelane.com/cgi-bin/register.py

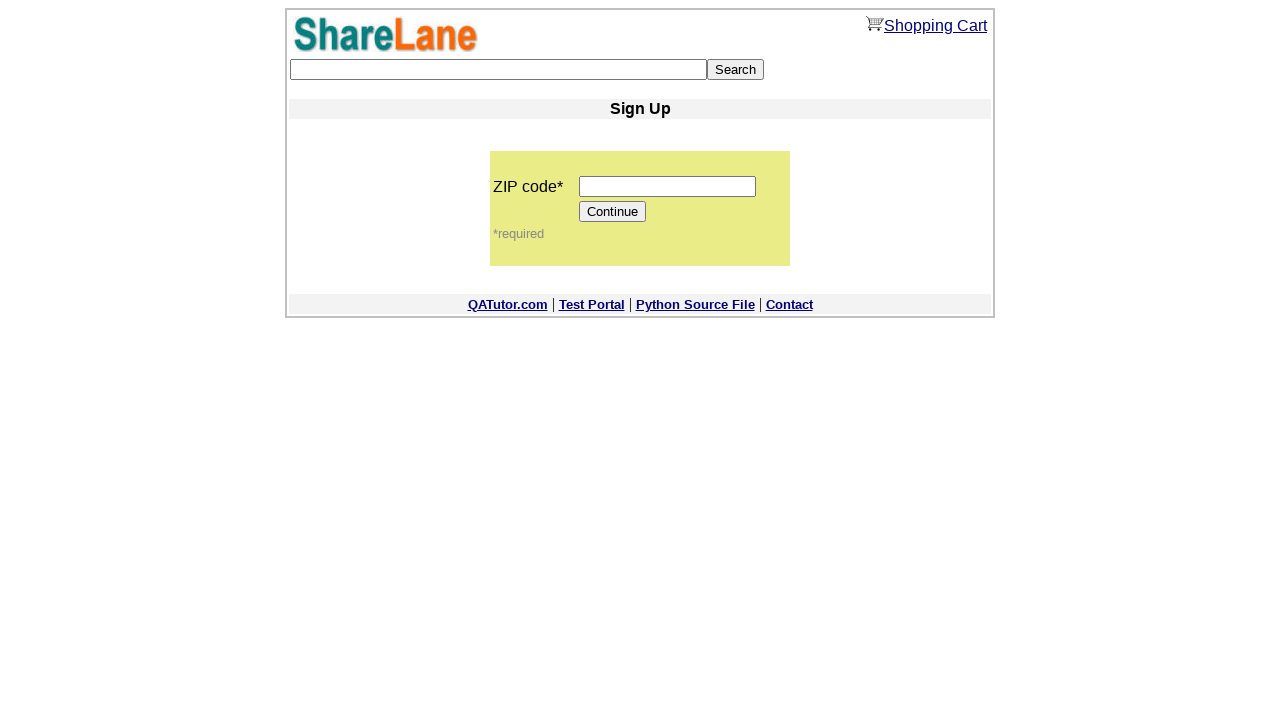

Filled zip code field with '12345' on input[name='zip_code']
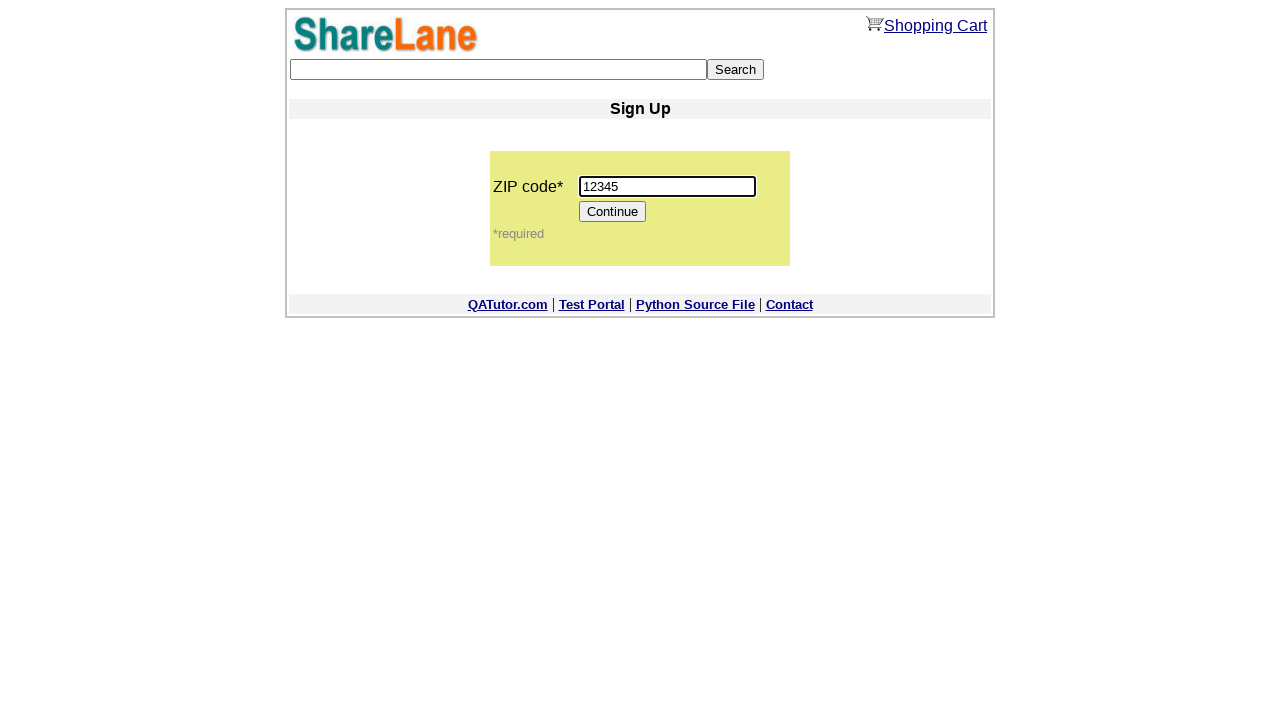

Clicked Continue button to proceed to next registration page at (613, 212) on input[value='Continue']
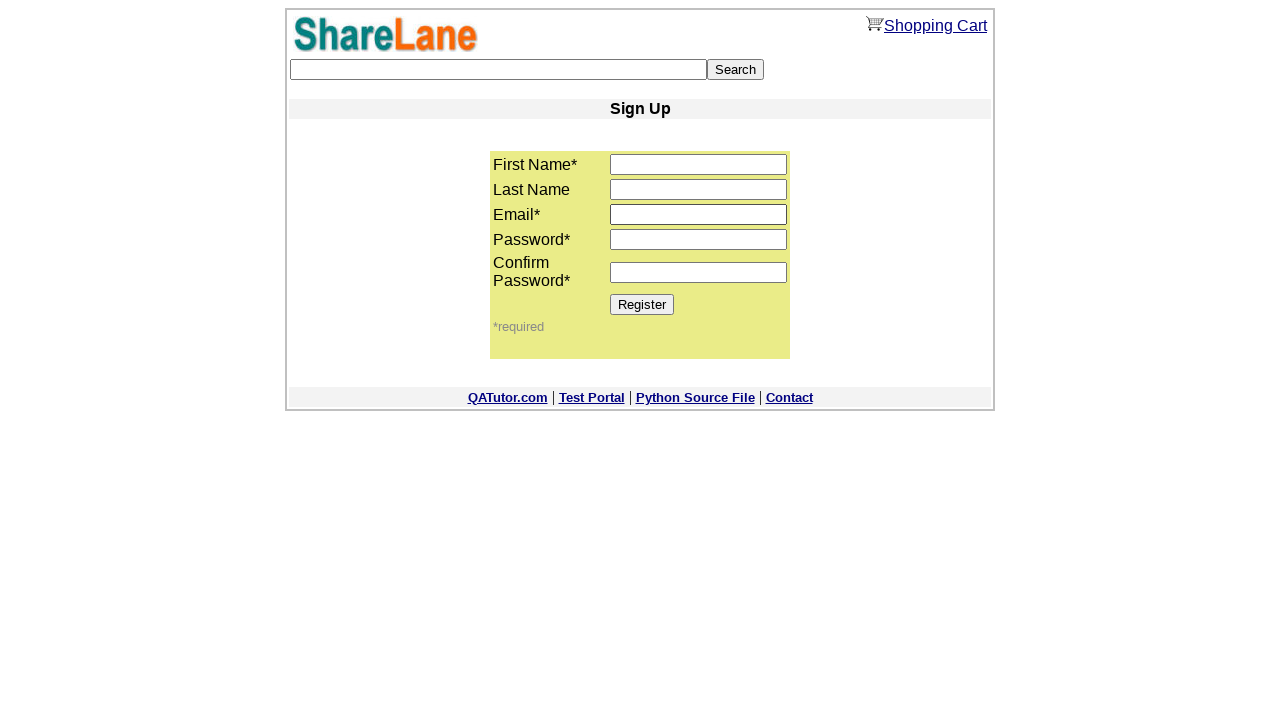

Retrieved current URL after navigation
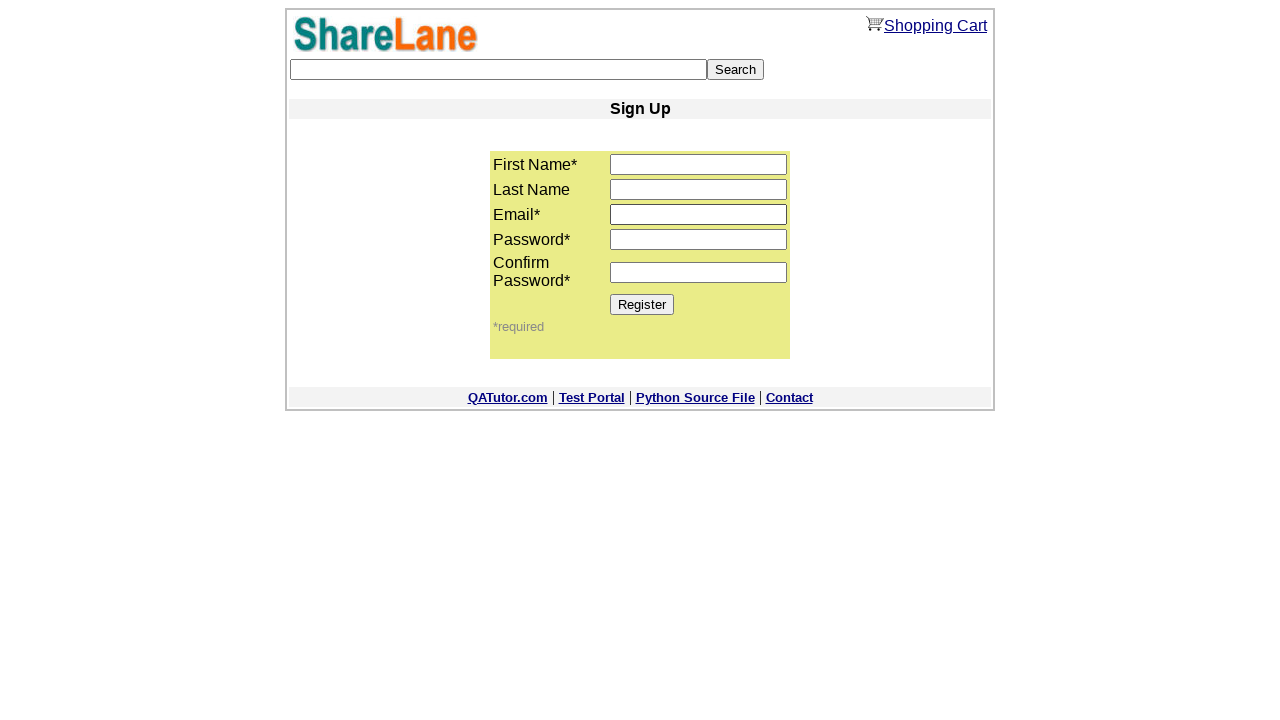

Verified URL contains expected page parameter and 5-digit zip code
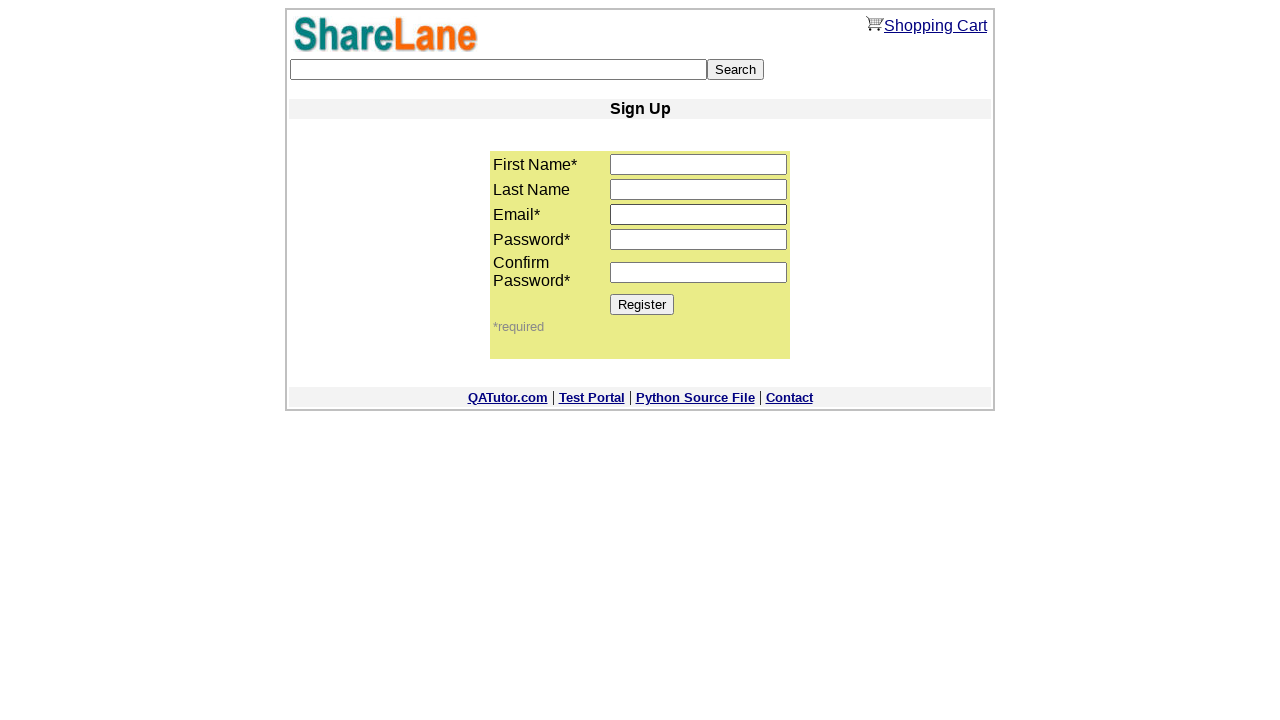

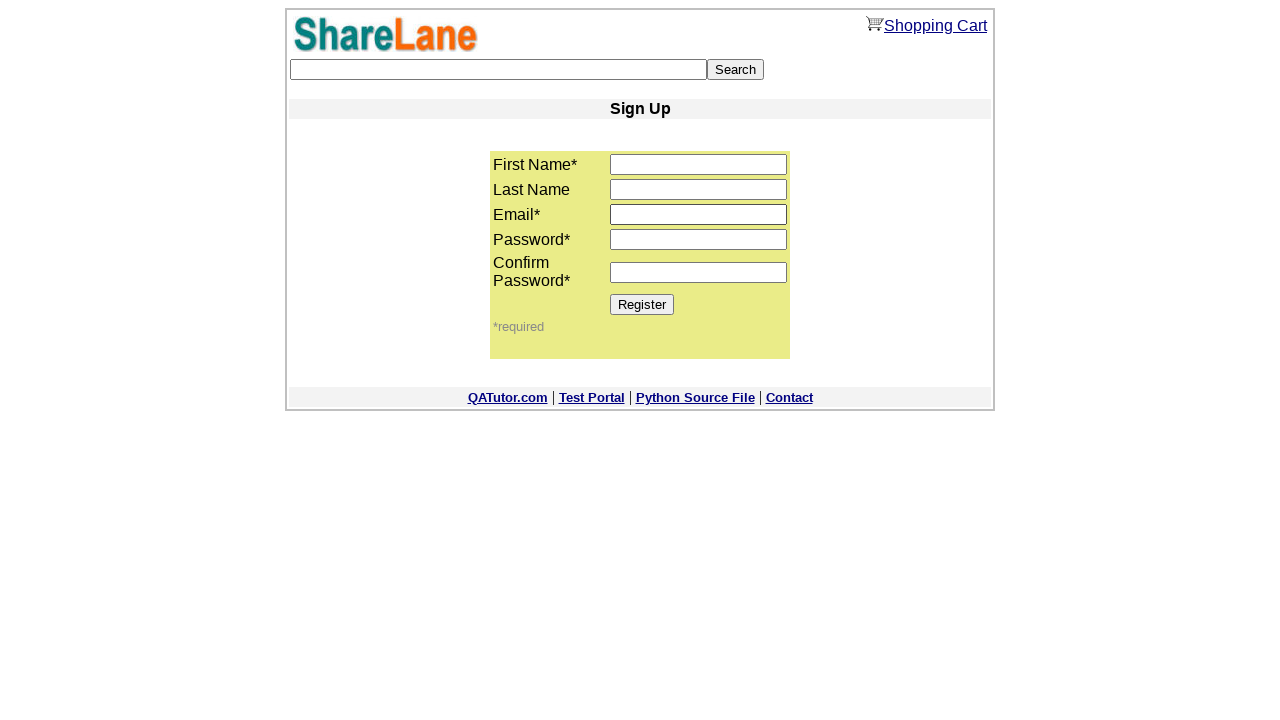